Clicks a button to trigger a confirmation dialog and accepts it

Starting URL: https://demoqa.com/alerts

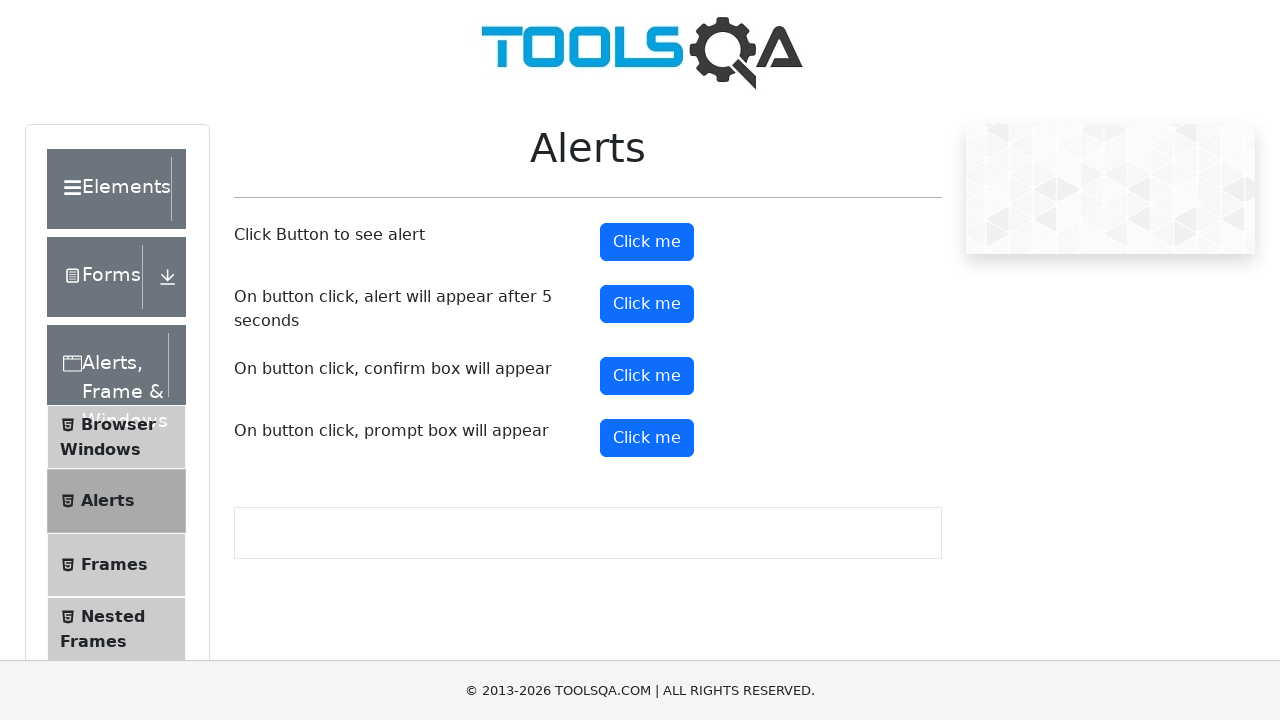

Set up dialog handler to accept confirmation dialogs
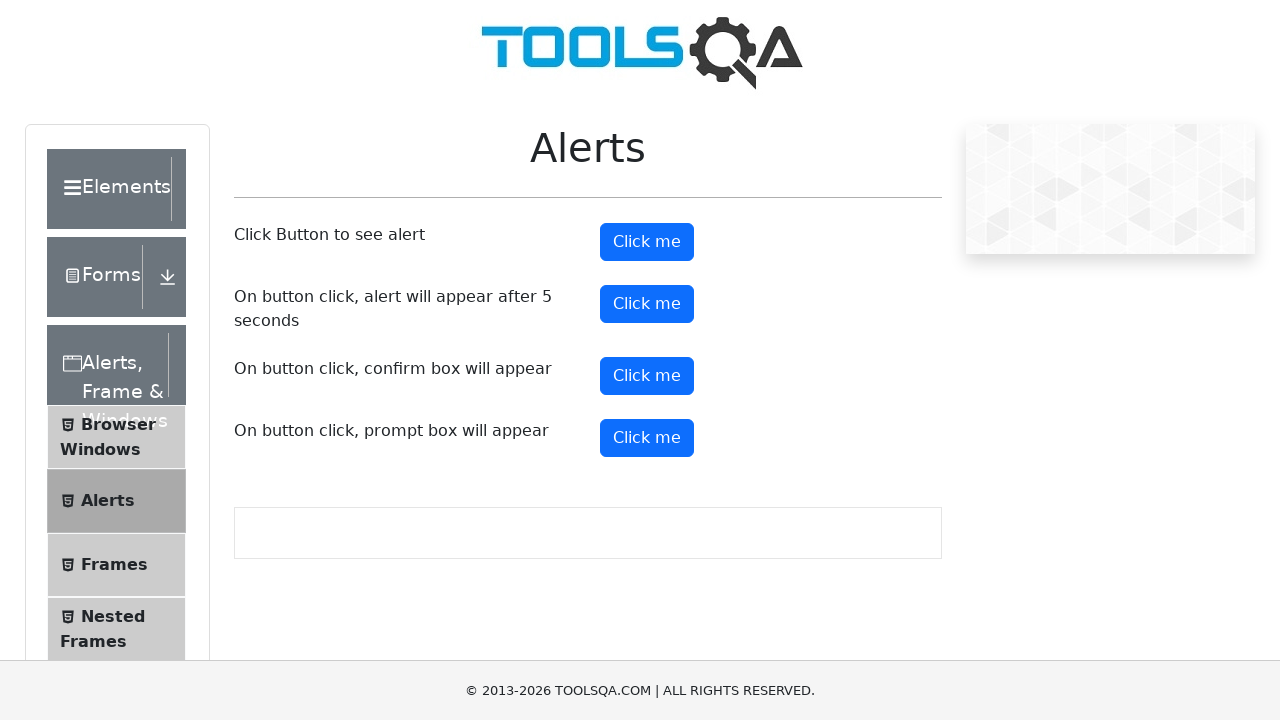

Clicked button to trigger confirmation dialog at (647, 376) on #confirmButton
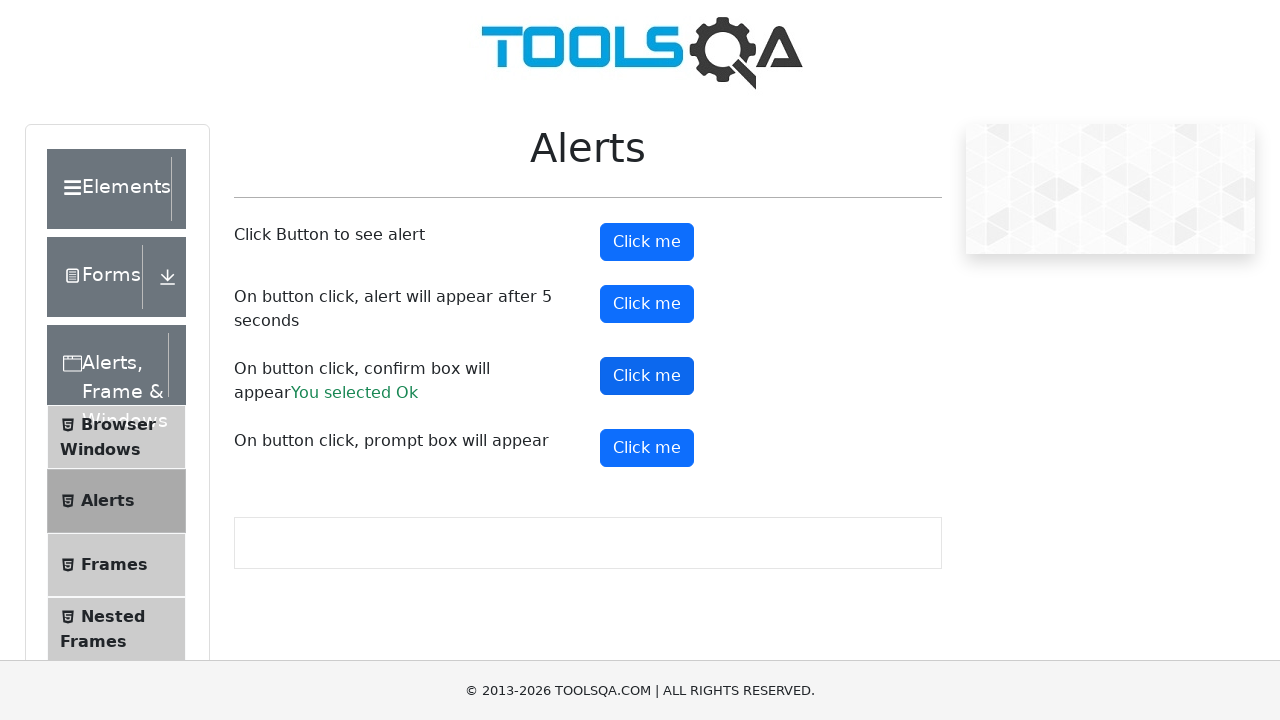

Confirmation dialog accepted and result text appeared
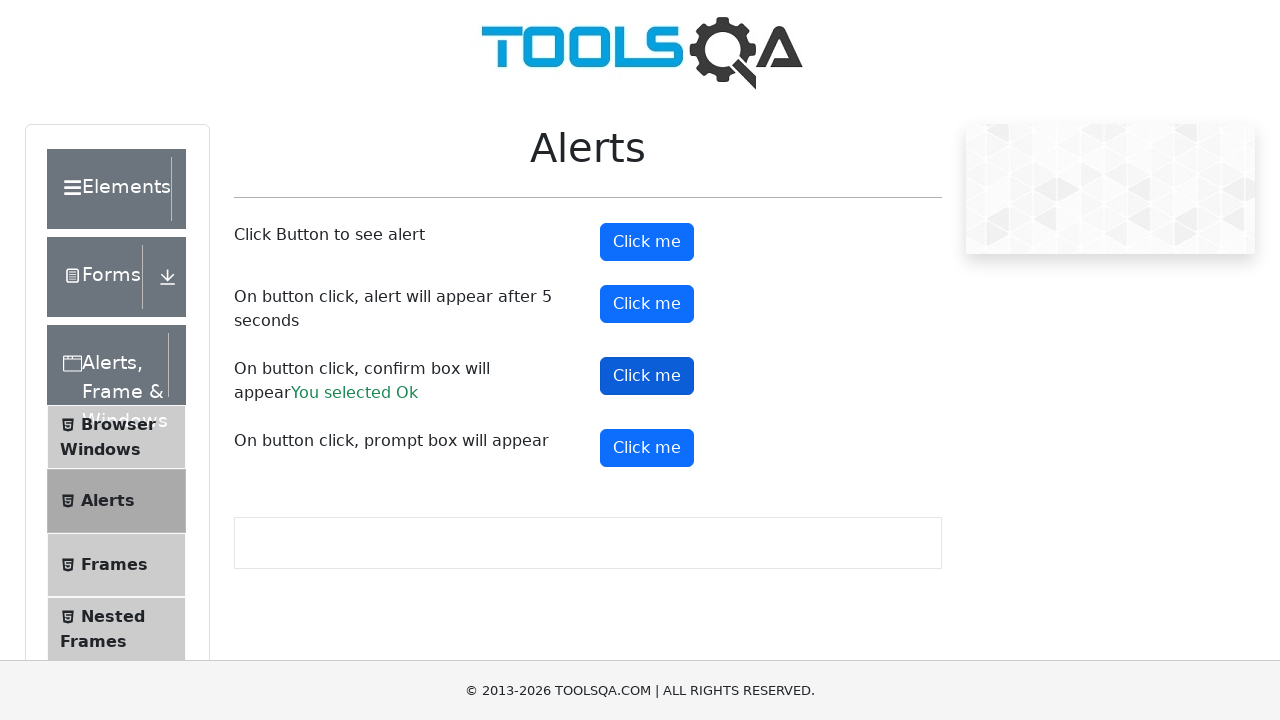

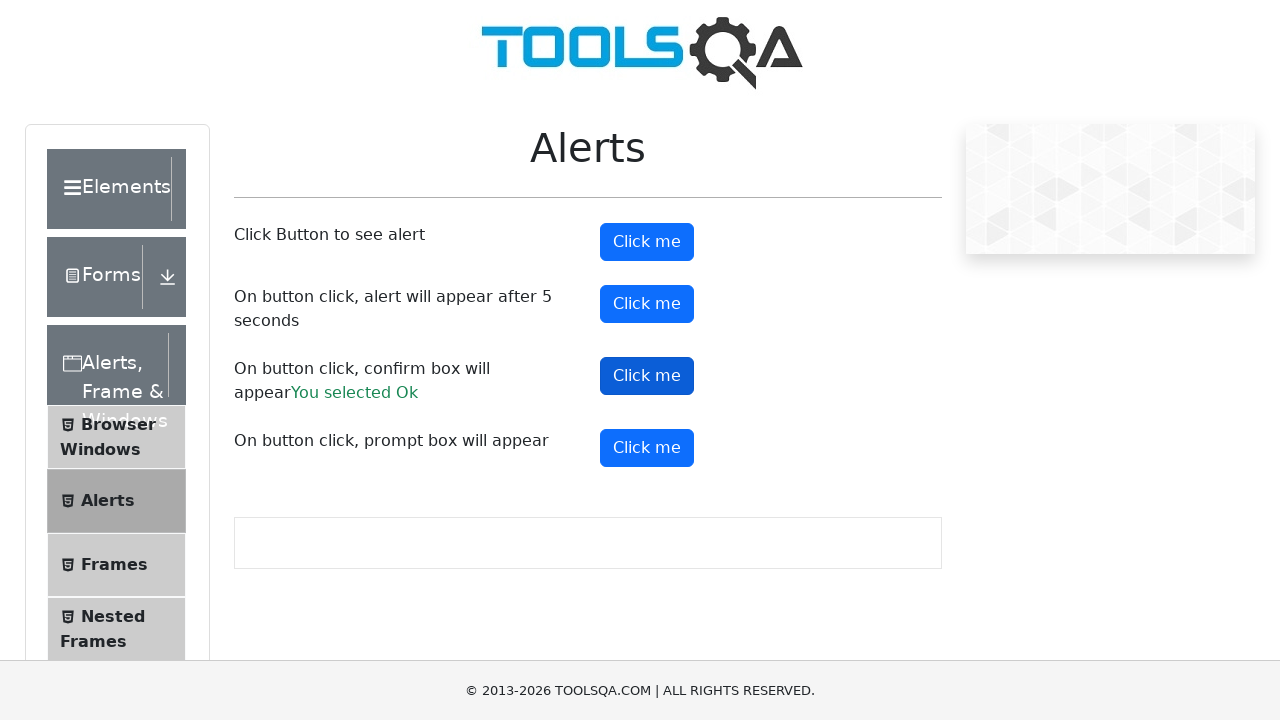